Tests drag and drop functionality on jQueryUI's droppable demo page by switching to the demo iframe and dragging an element onto a drop target.

Starting URL: https://jqueryui.com/droppable/

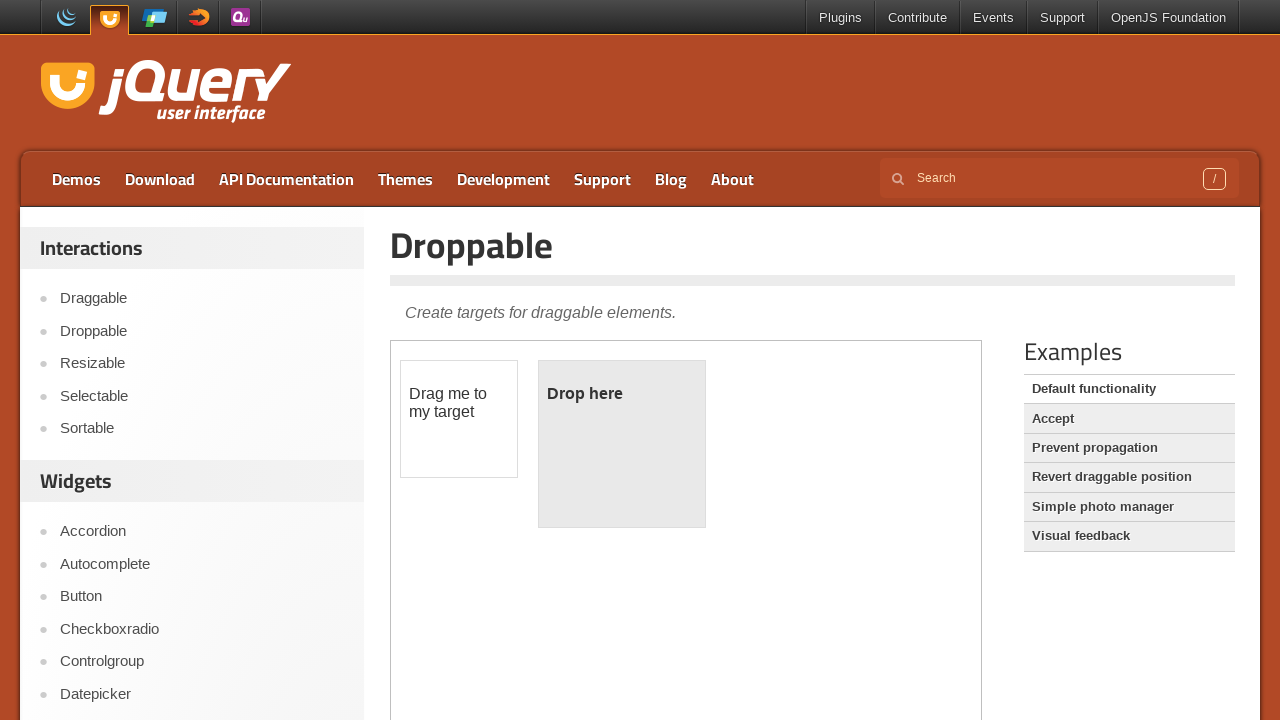

Demo iframe loaded on jQueryUI droppable page
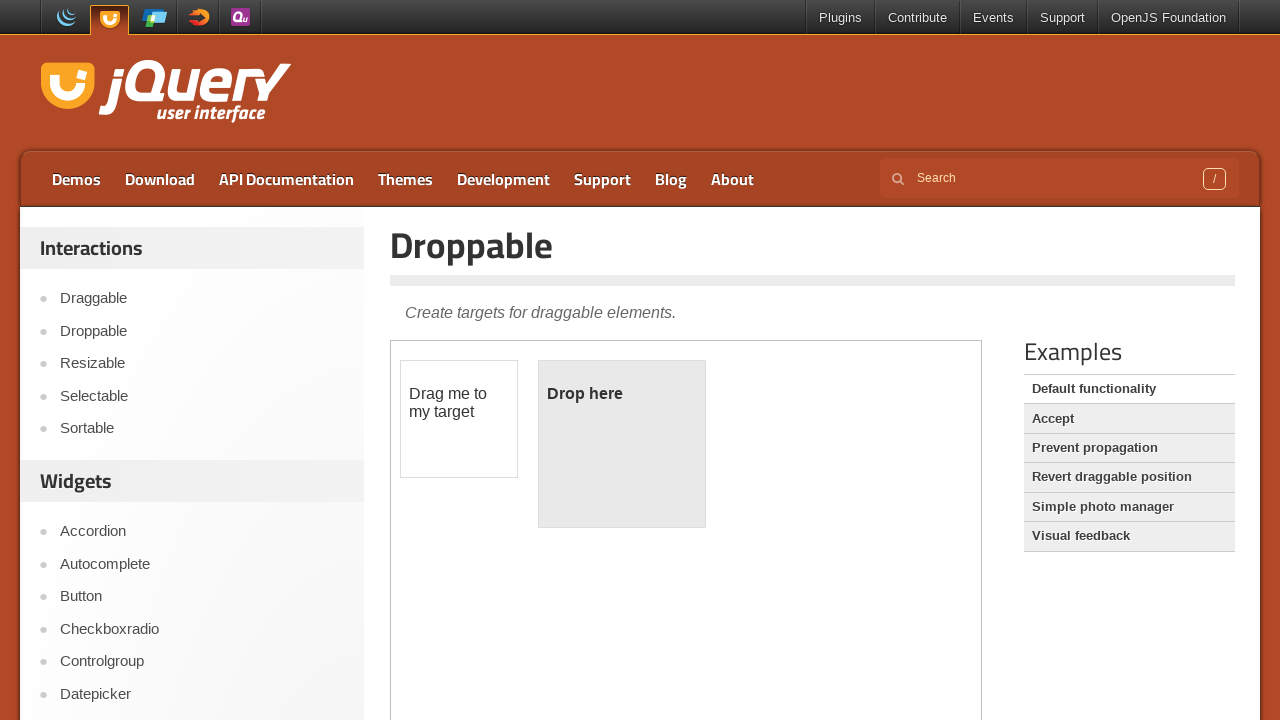

Located and switched to demo iframe
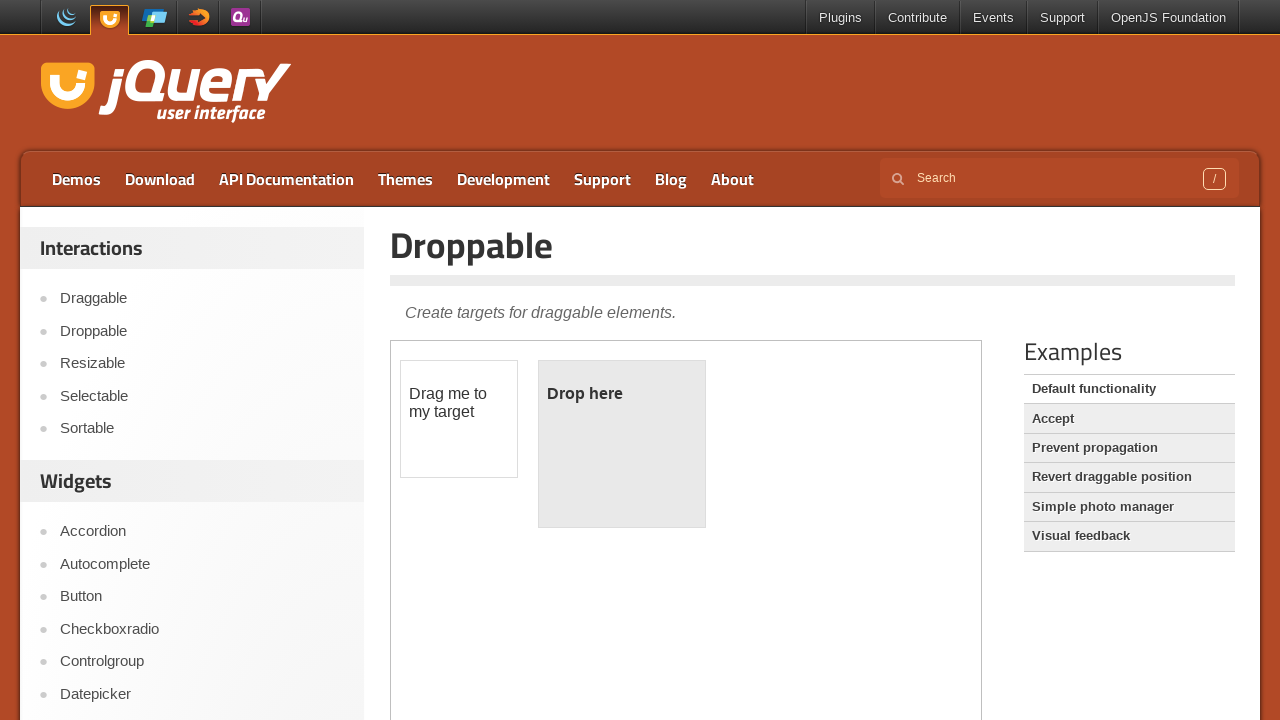

Located draggable and droppable elements within iframe
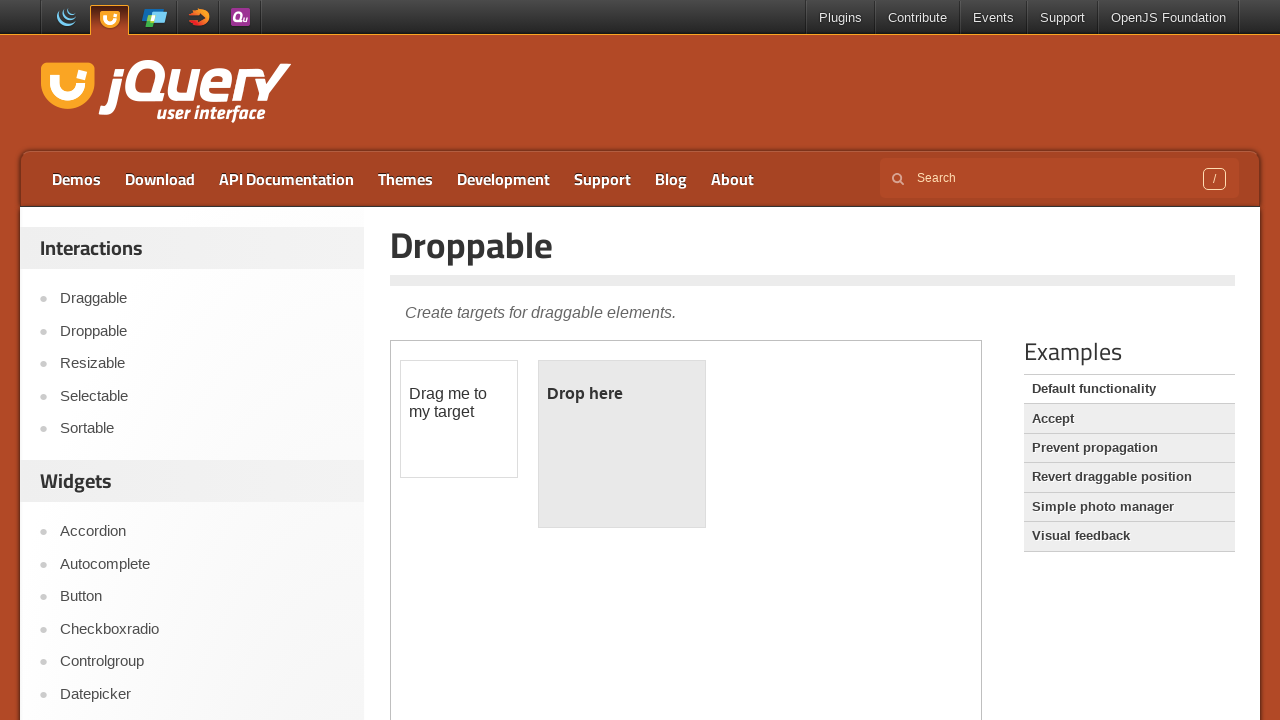

Draggable element became visible
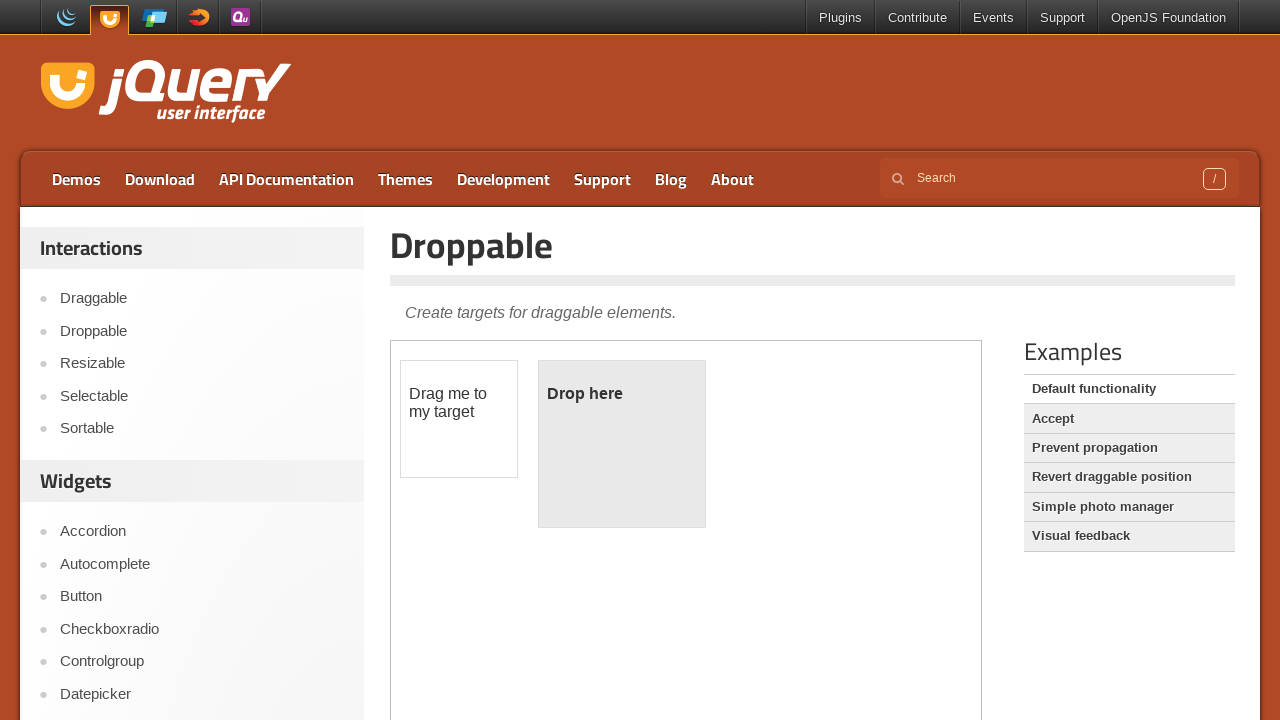

Droppable element became visible
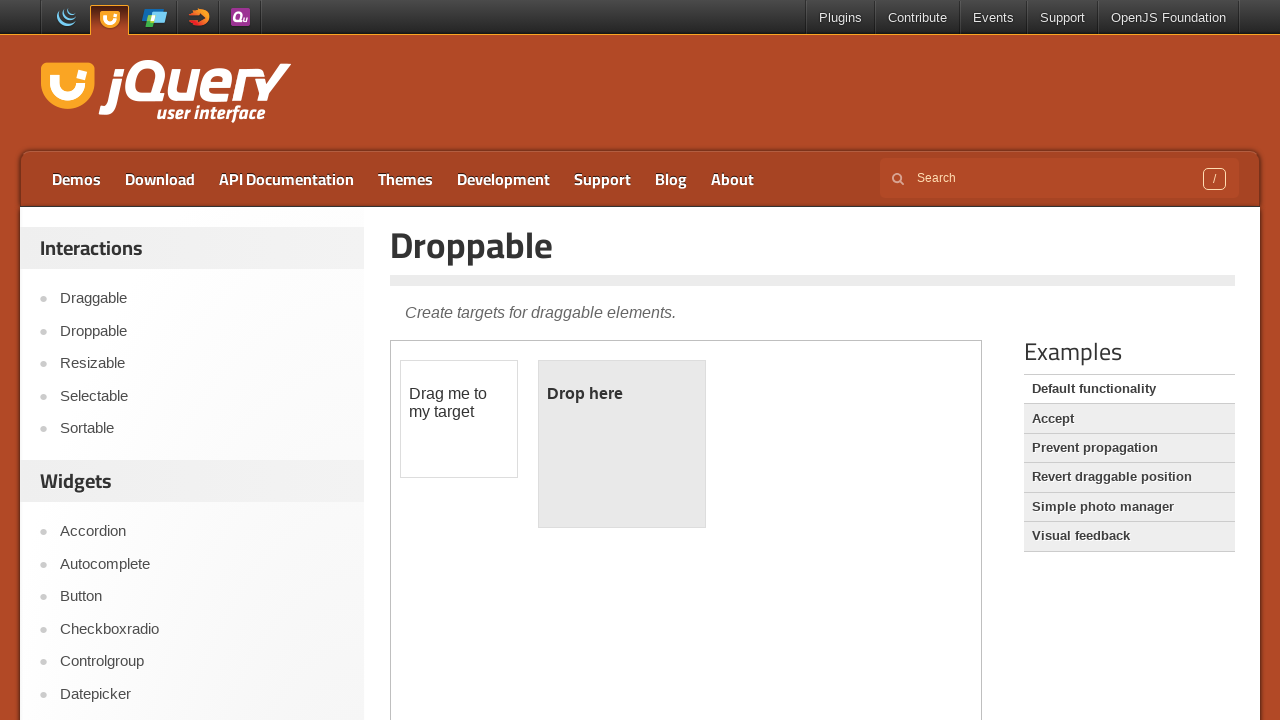

Dragged element onto drop target successfully at (622, 444)
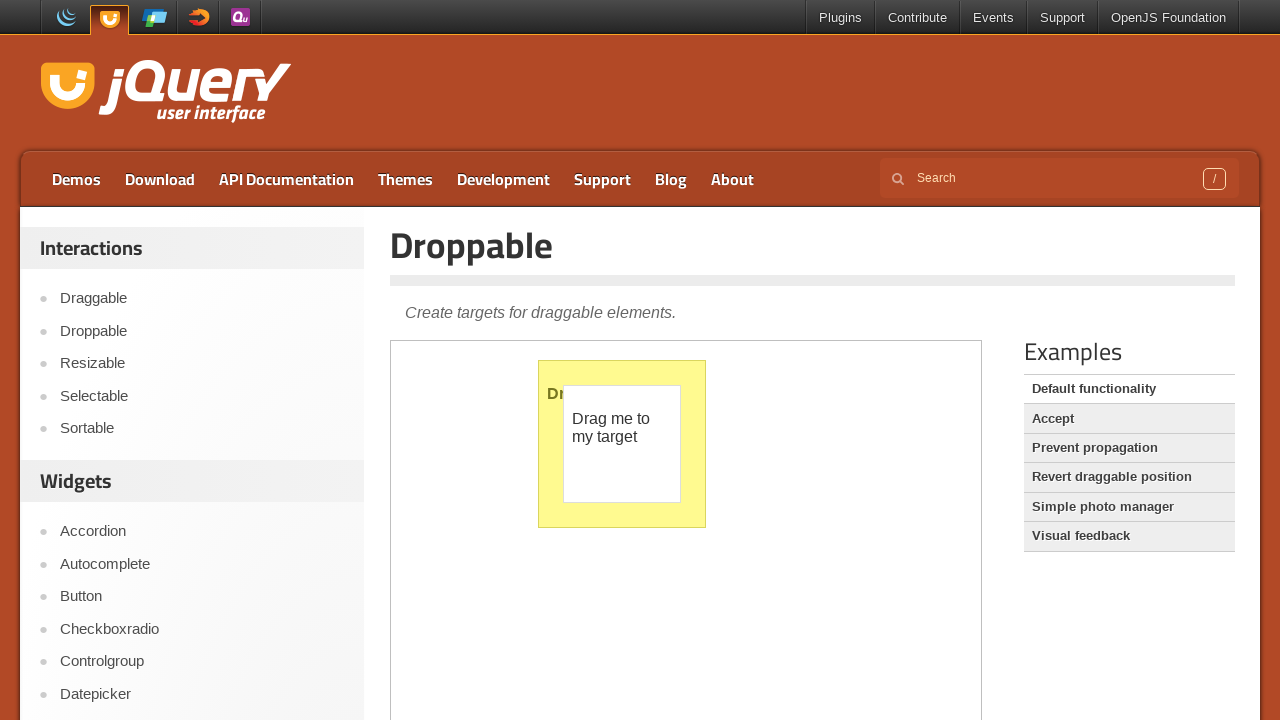

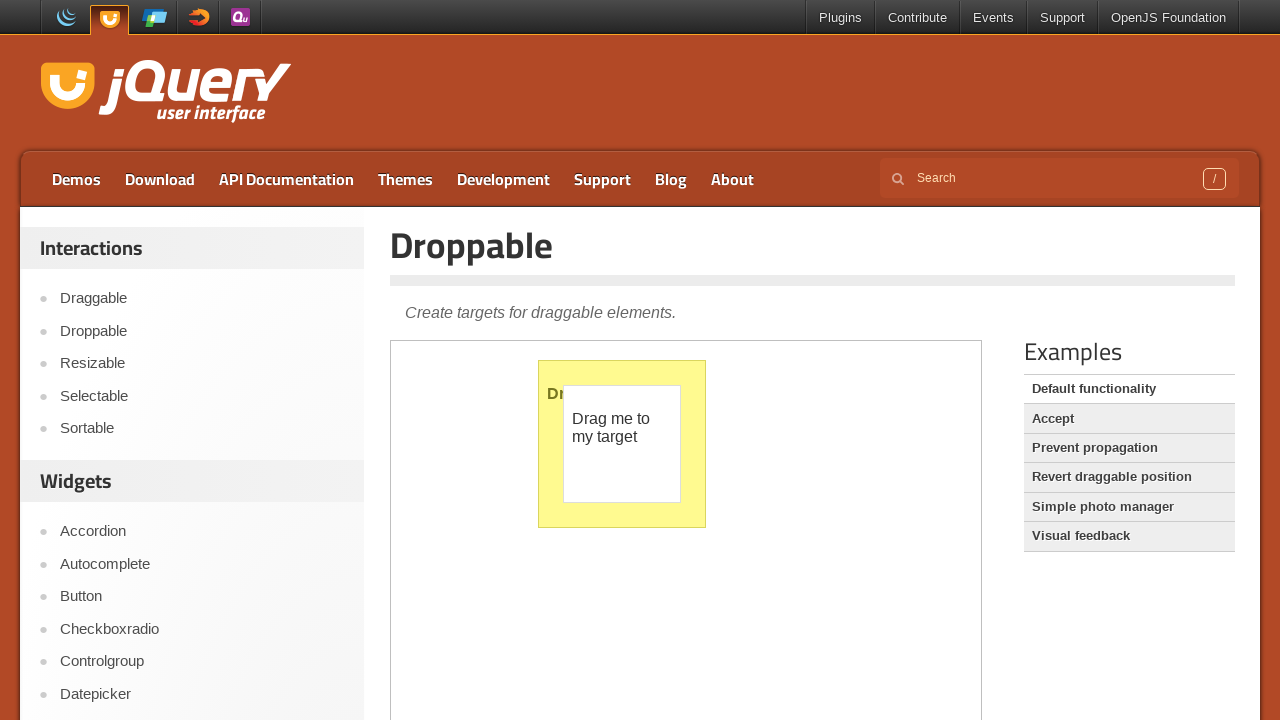